Tests drag-and-drop functionality by clicking and holding on a draggable panel header element and moving it horizontally by 250 pixels.

Starting URL: https://www.leafground.com/drag.xhtml

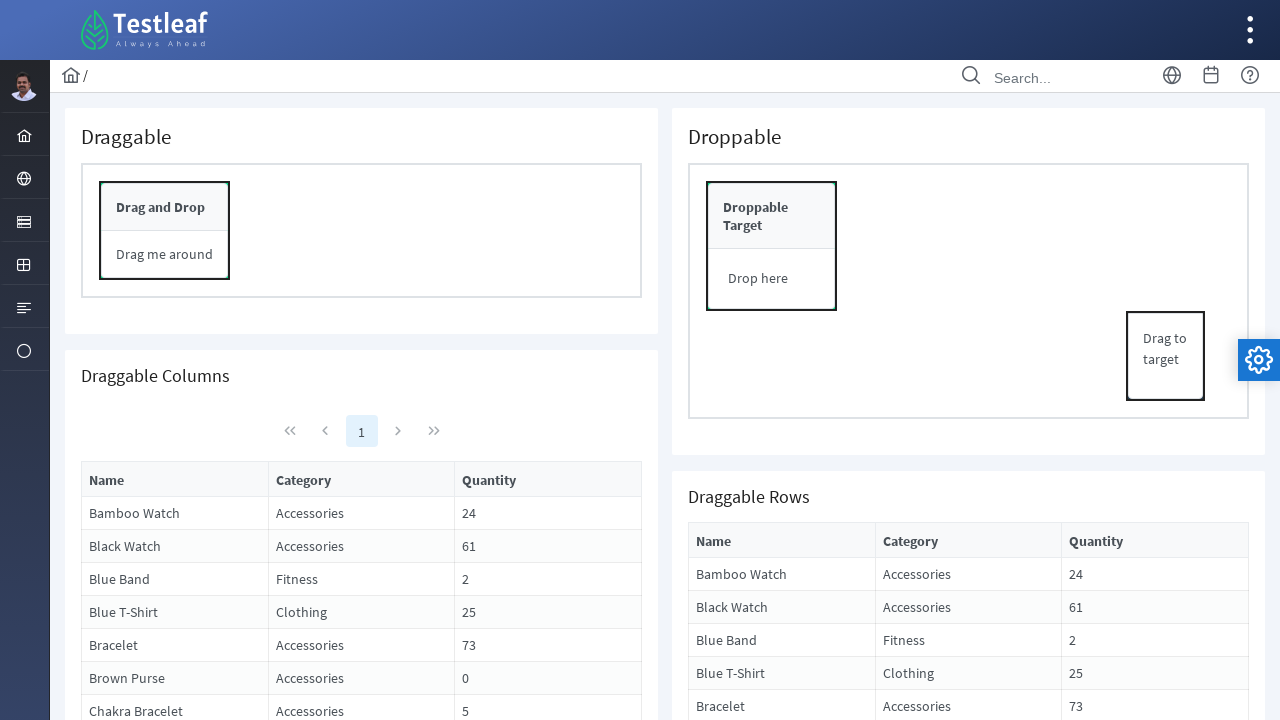

Waited for draggable panel header to be visible
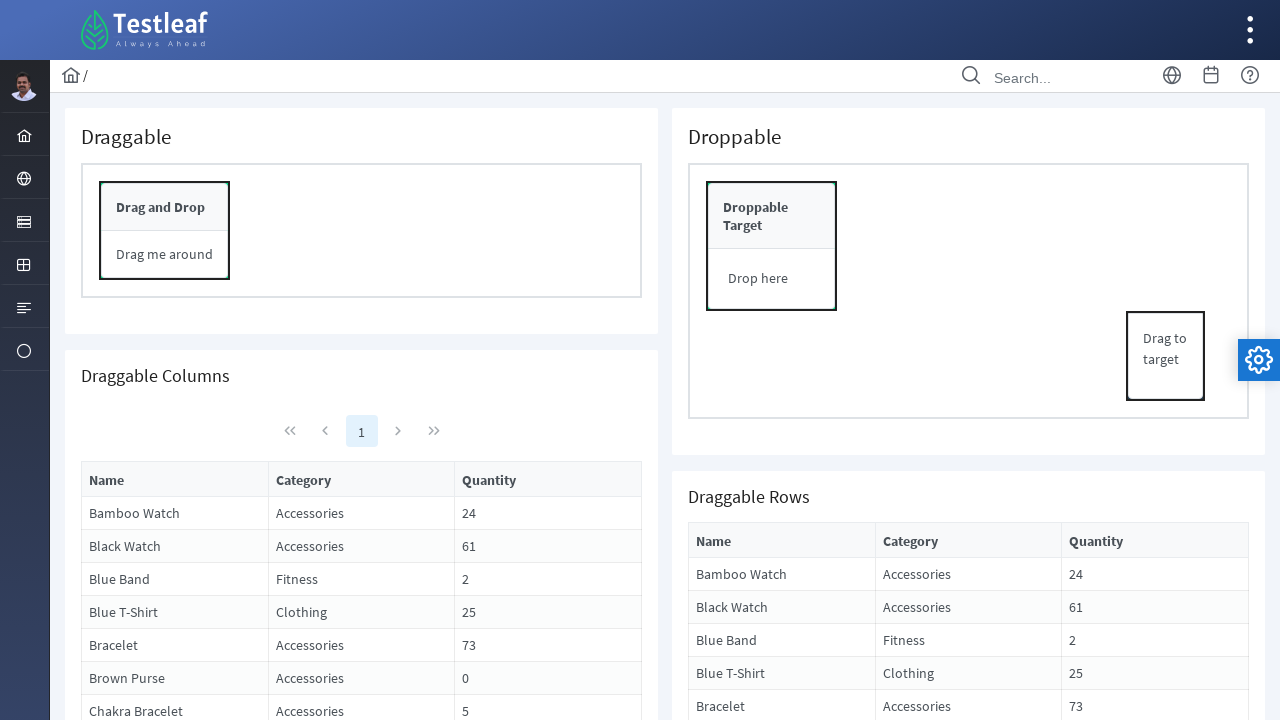

Located draggable panel header element
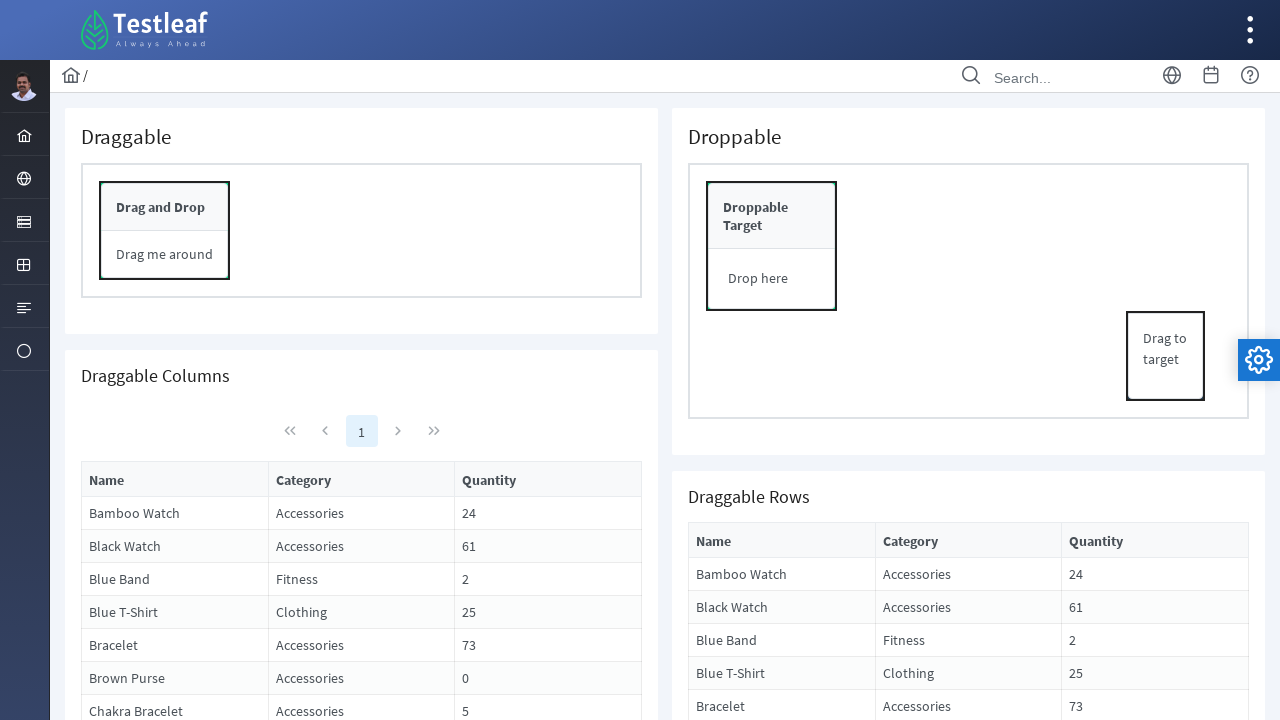

Performed drag-and-drop on panel header, moved 250 pixels to the right at (352, 184)
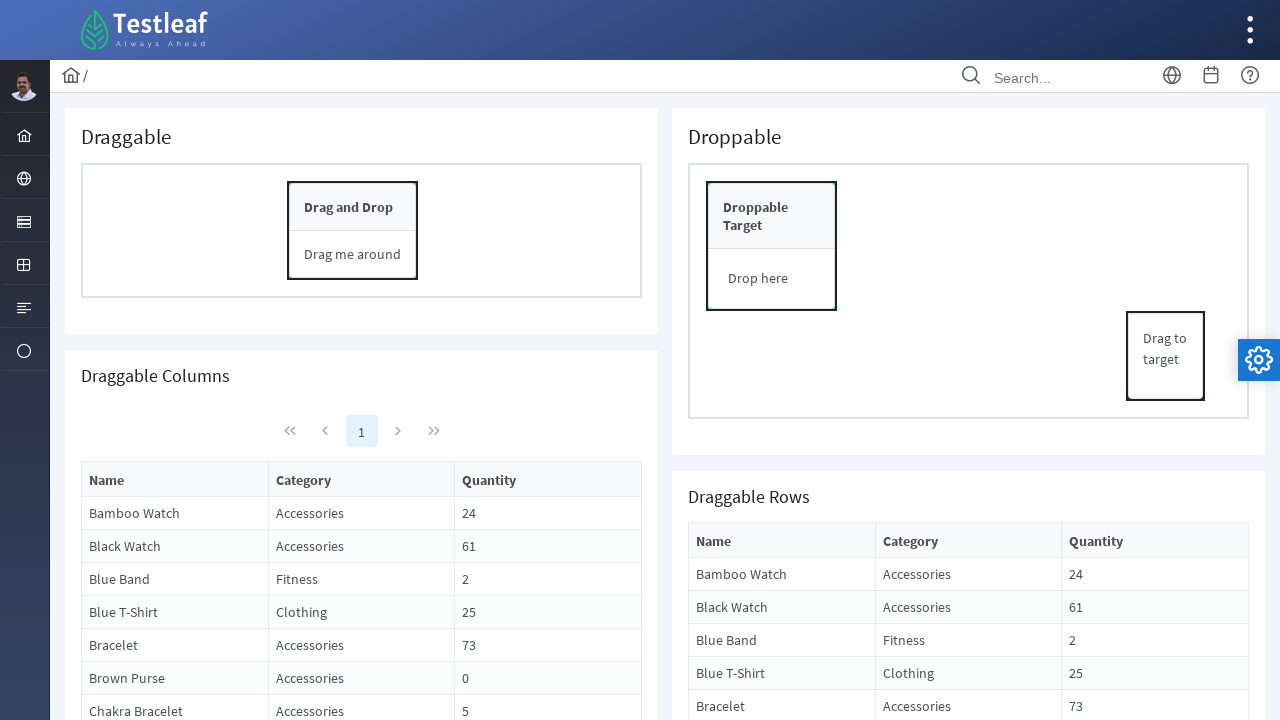

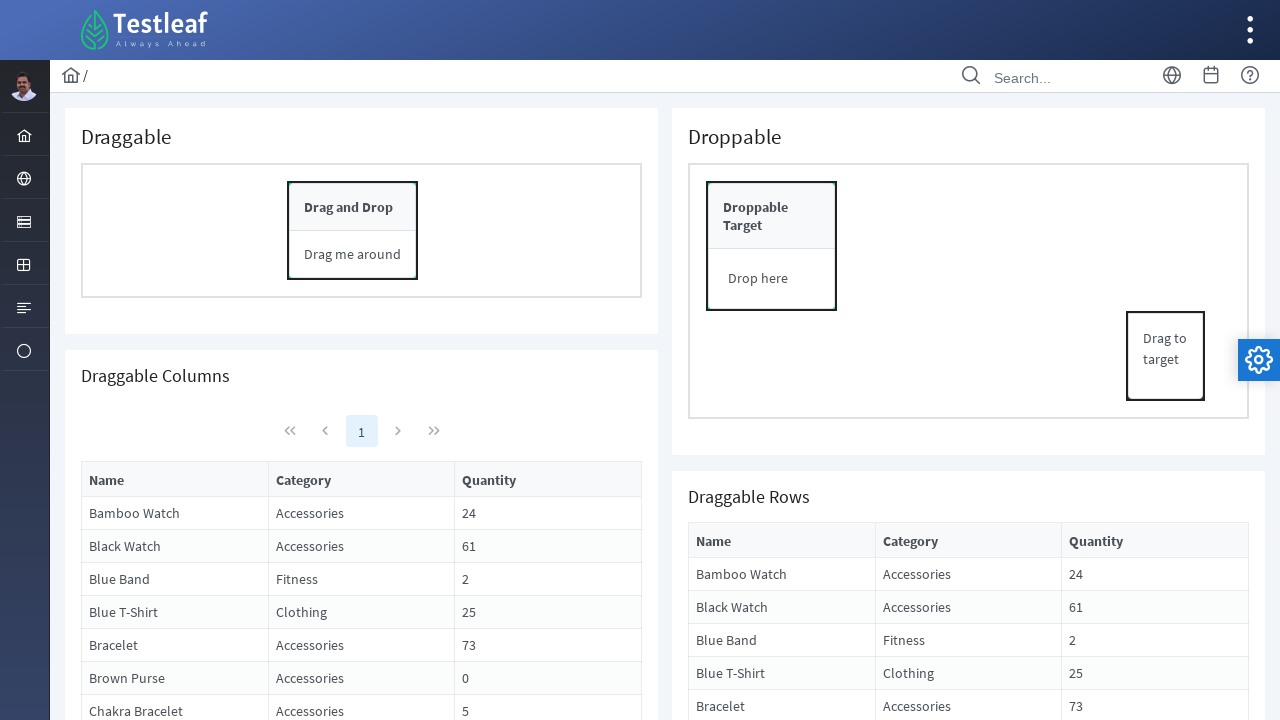